Tests JavaScript scrolling functionality on the Semantic UI dropdown documentation page by scrolling to the bottom, back to the top, and then to a specific dropdown element.

Starting URL: https://semantic-ui.com/modules/dropdown.html

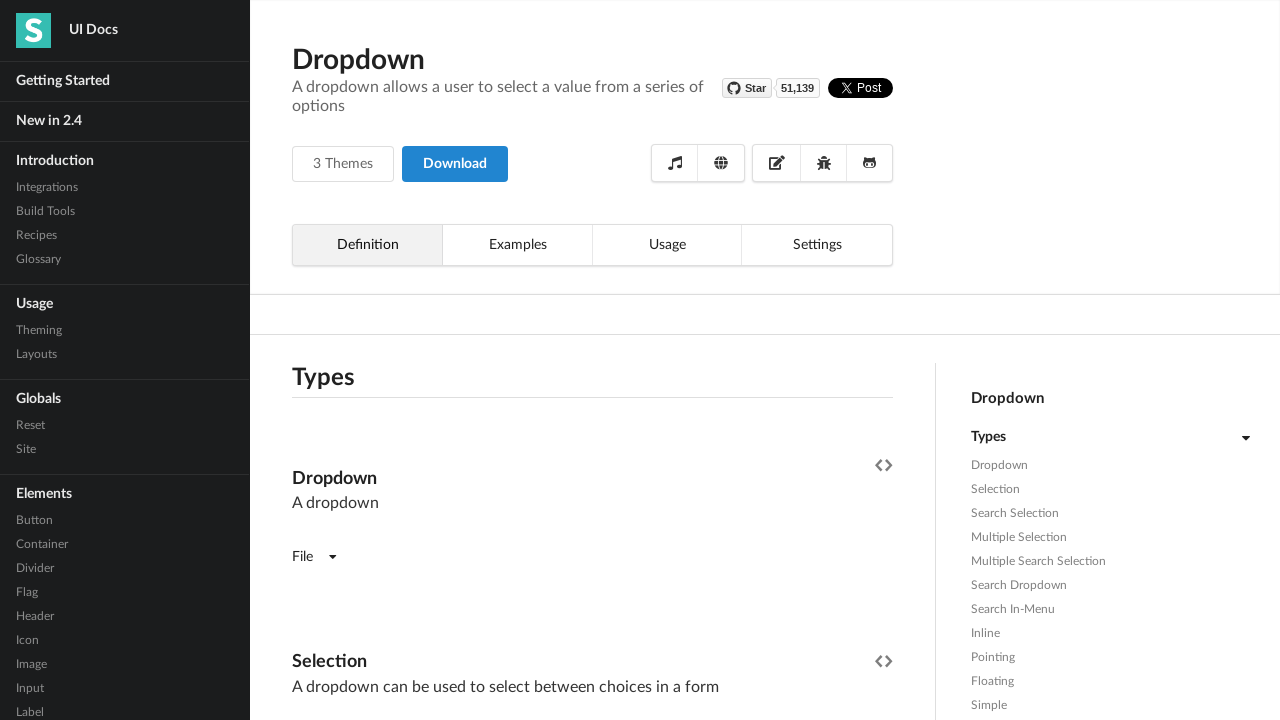

Waited for Dropdown page header to be visible
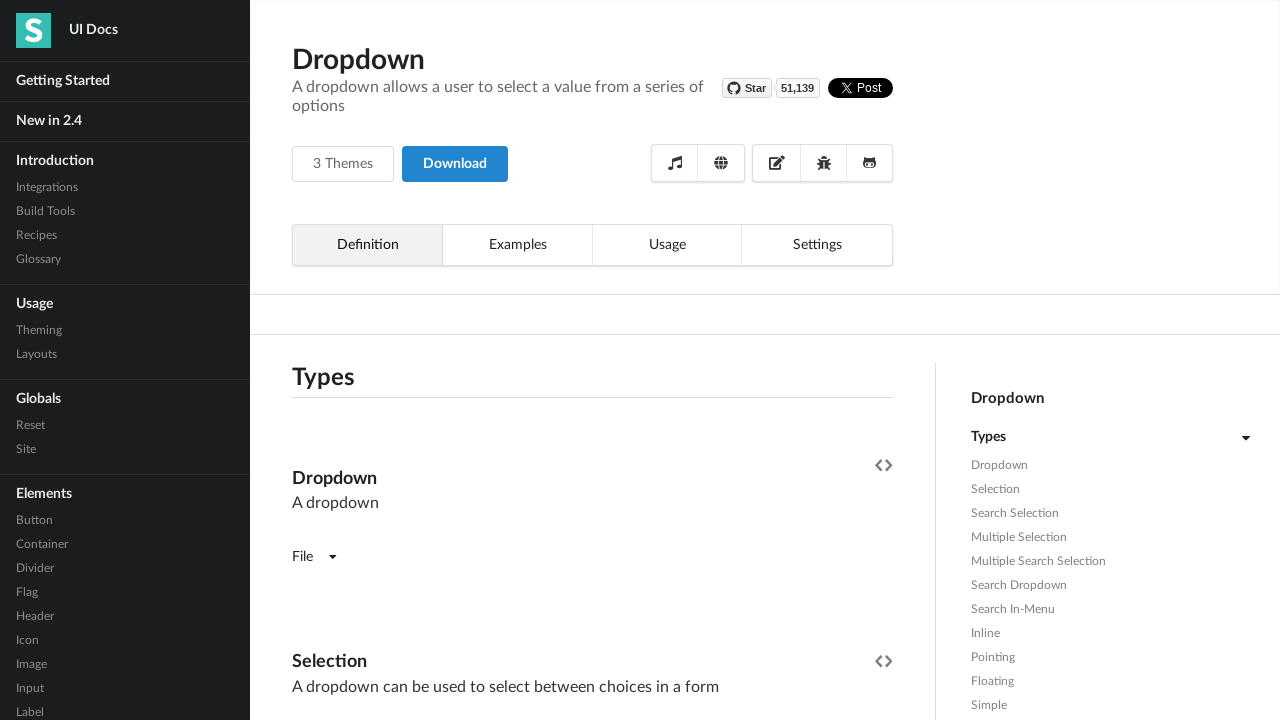

Scrolled to bottom of page using JavaScript
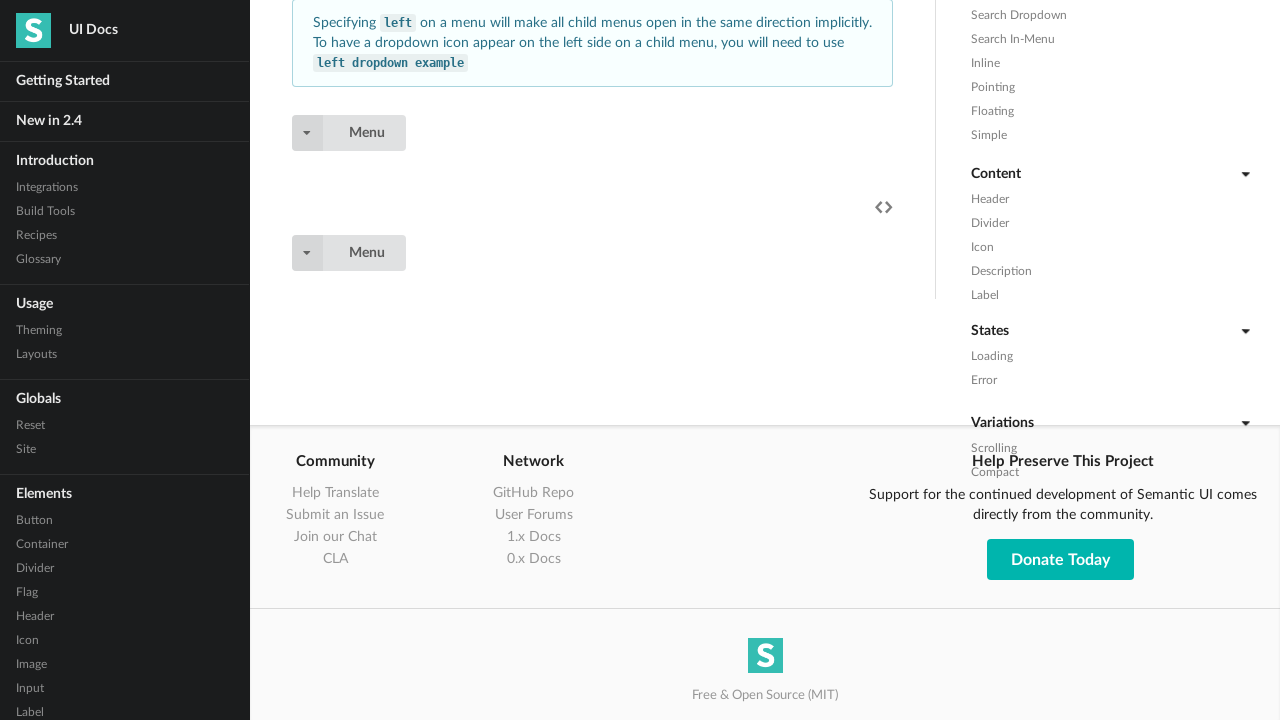

Paused for 1 second to observe bottom scroll position
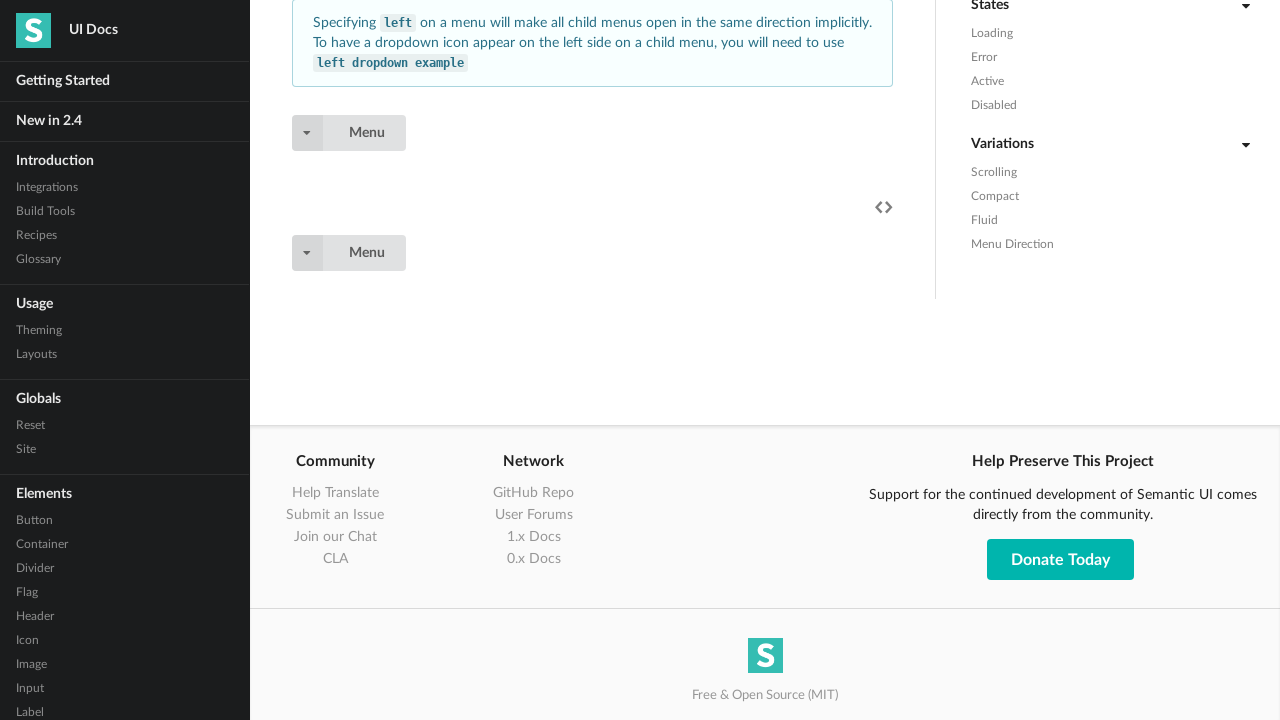

Scrolled back to top of page using JavaScript
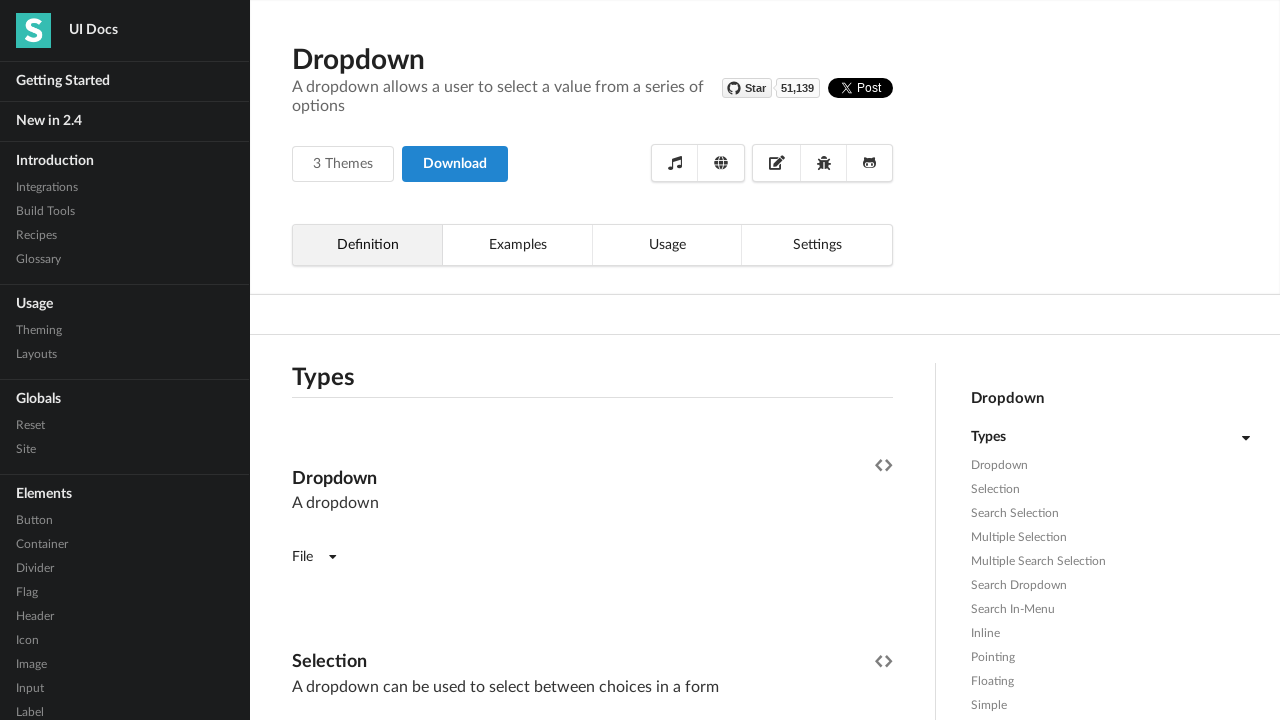

Paused for 1 second to observe top scroll position
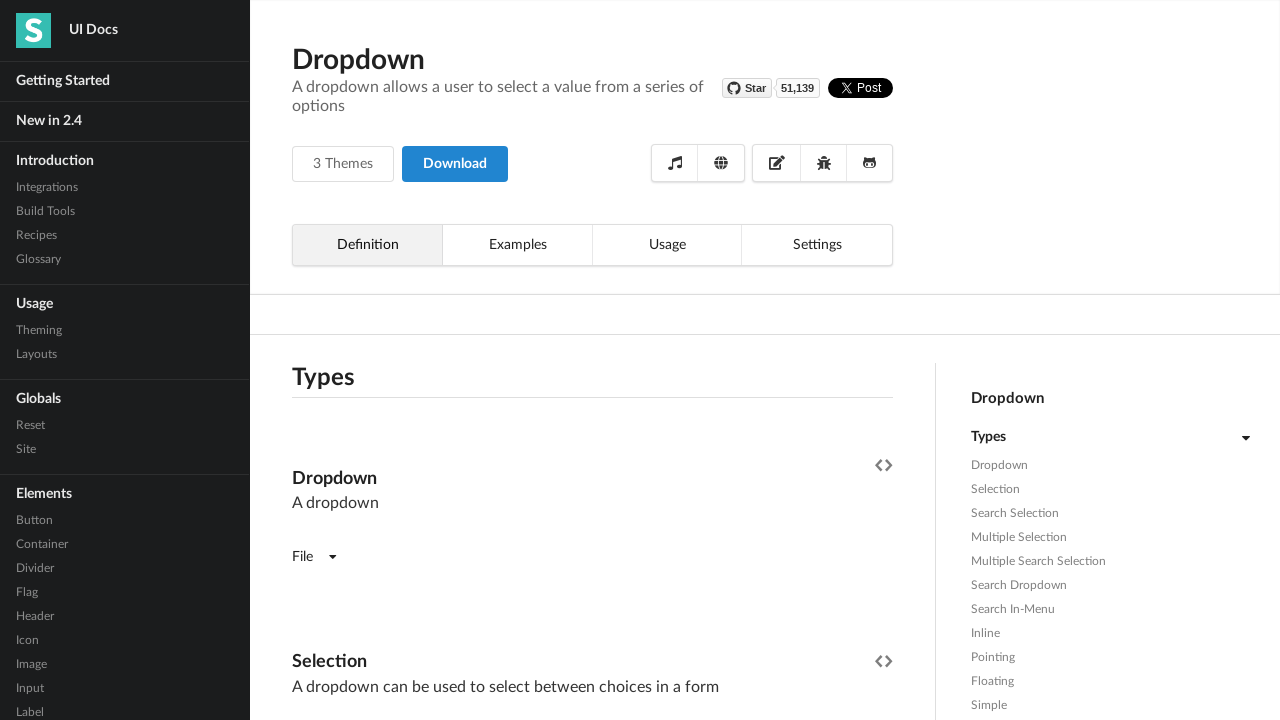

Located the first fluid dropdown element
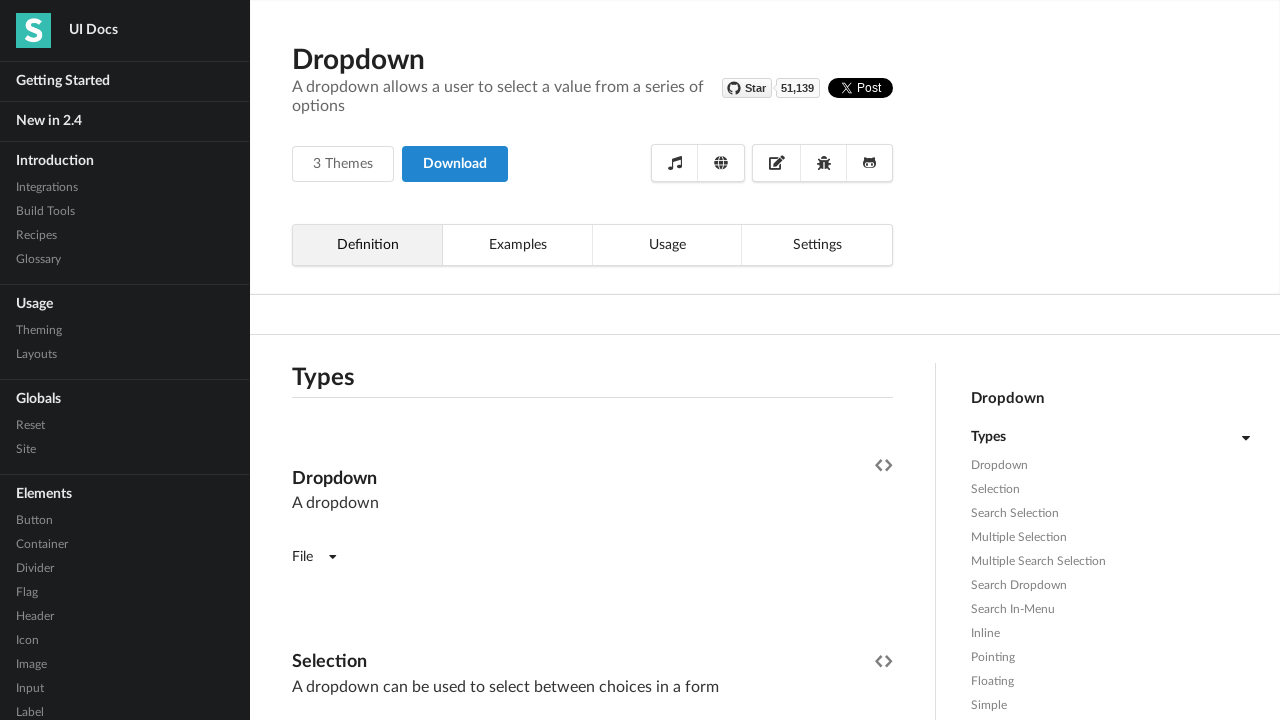

Scrolled to specific dropdown element into view
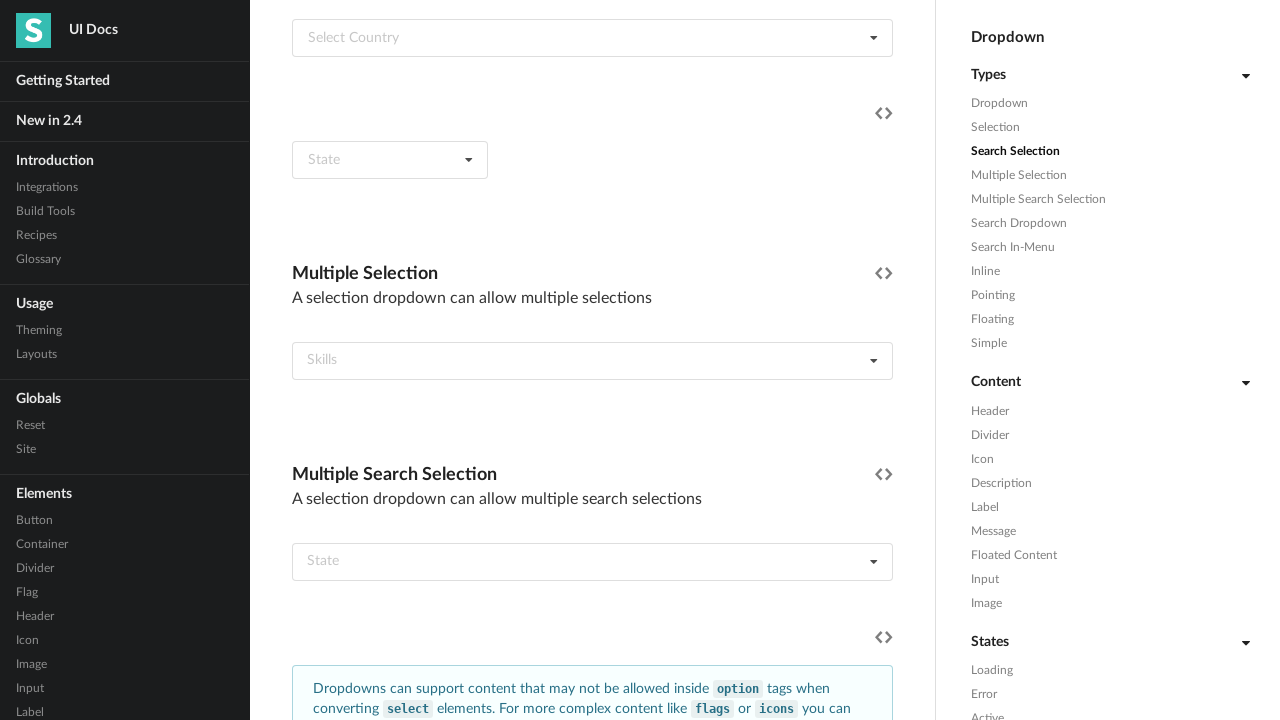

Paused for 1 second to observe final scroll position at dropdown element
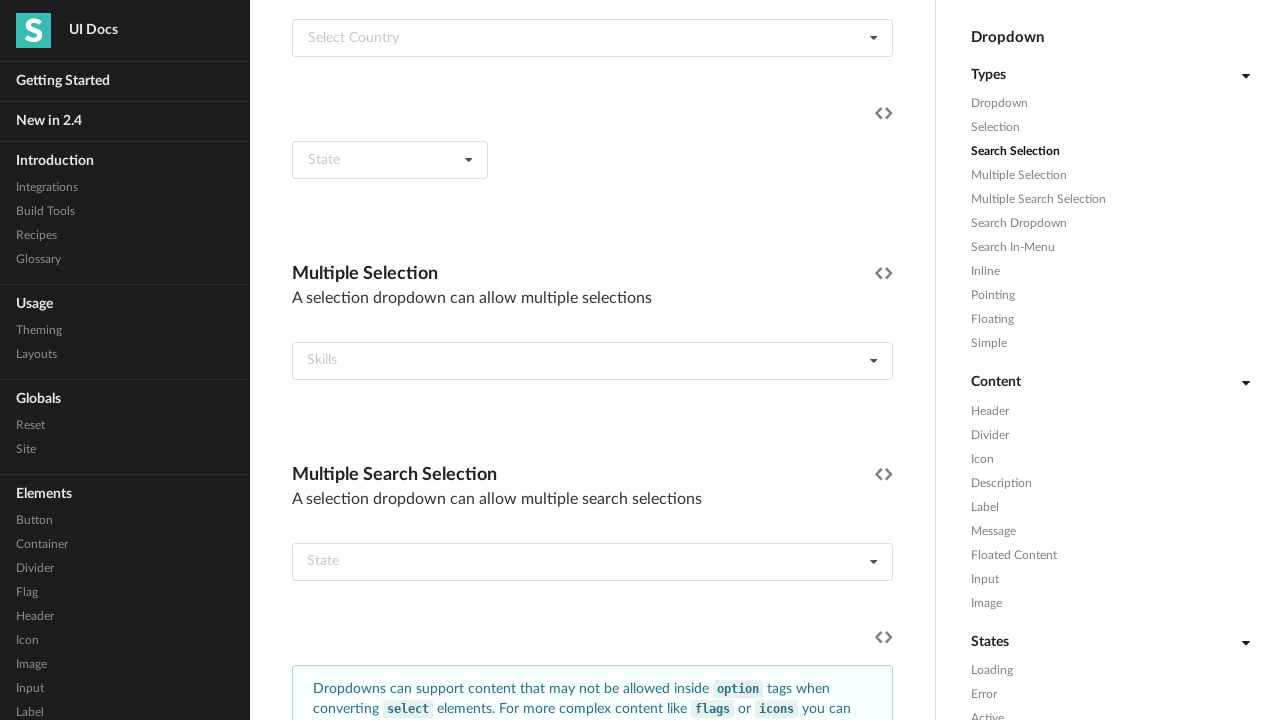

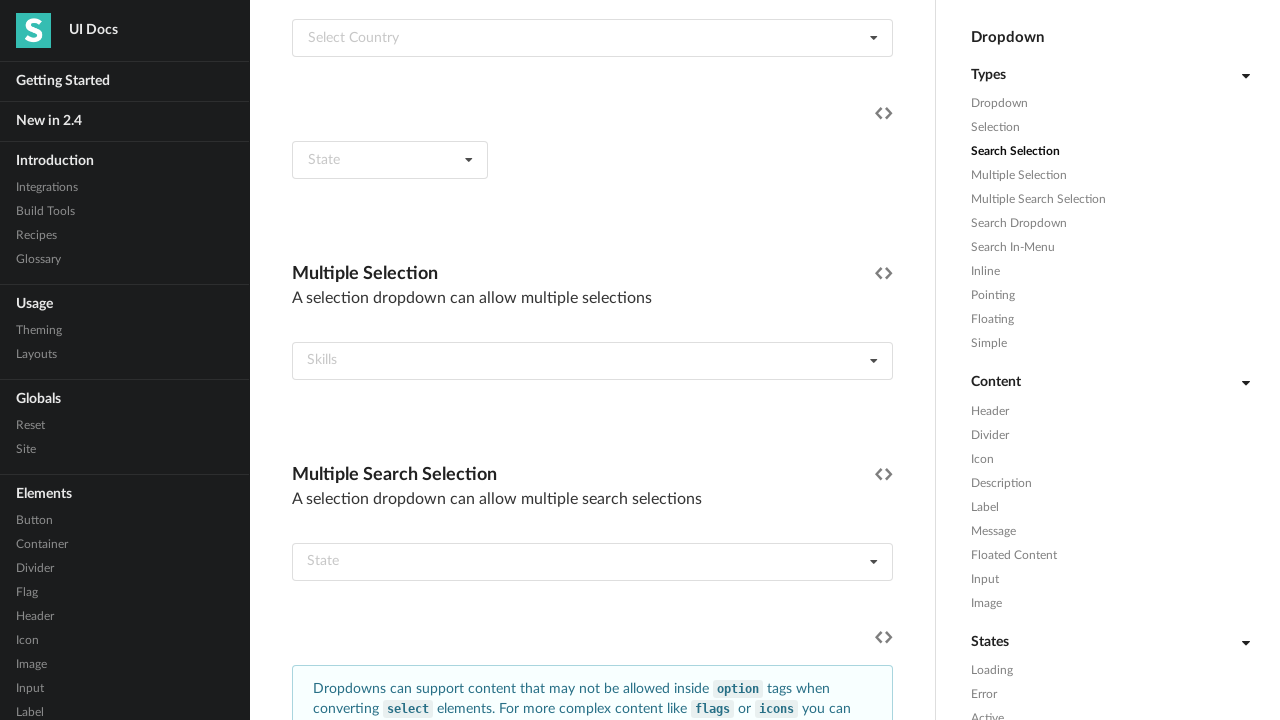